Tests scrolling to elements and filling form fields by entering a name and date on a scroll test page

Starting URL: https://formy-project.herokuapp.com/scroll

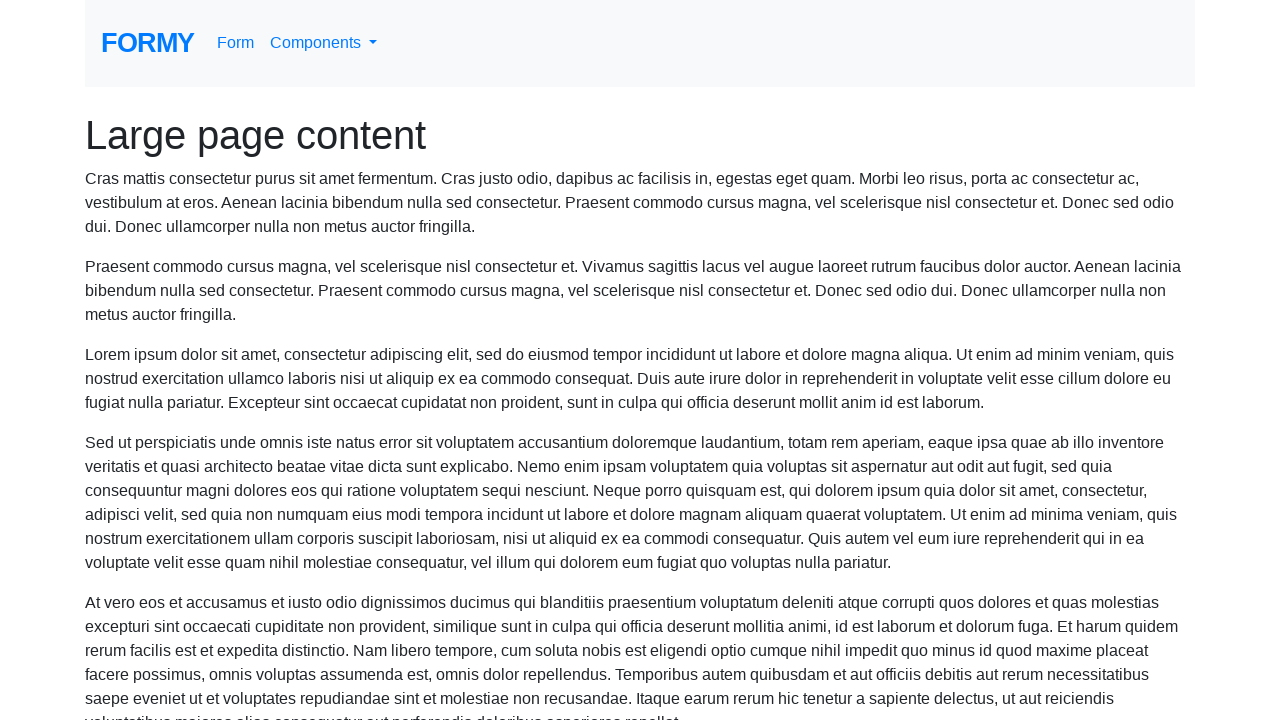

Located name input field
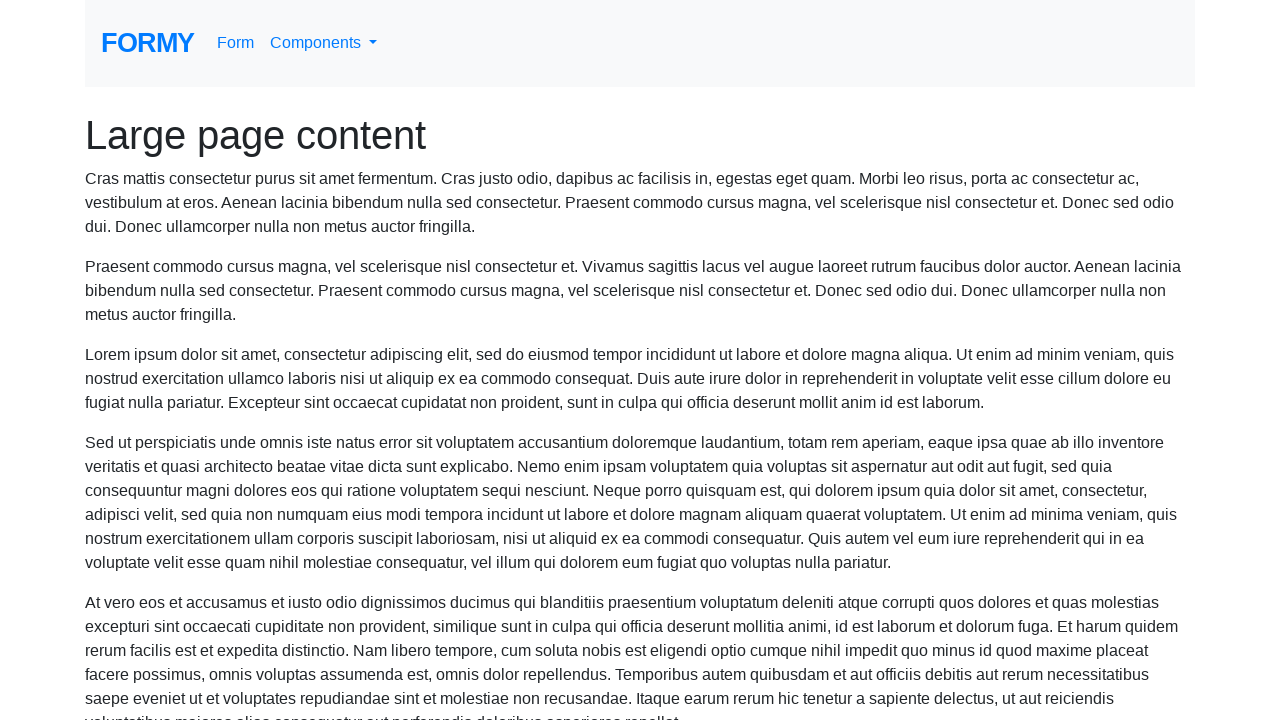

Scrolled name field into view
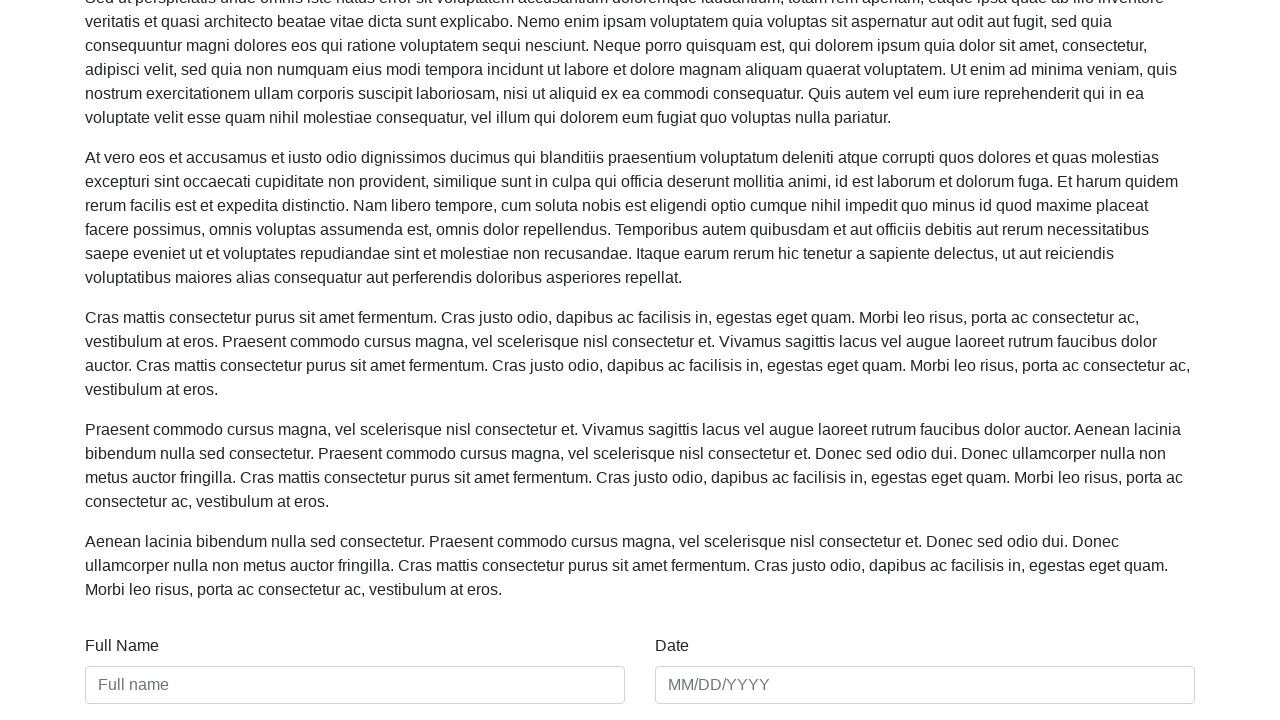

Filled name field with 'Test User' on #name
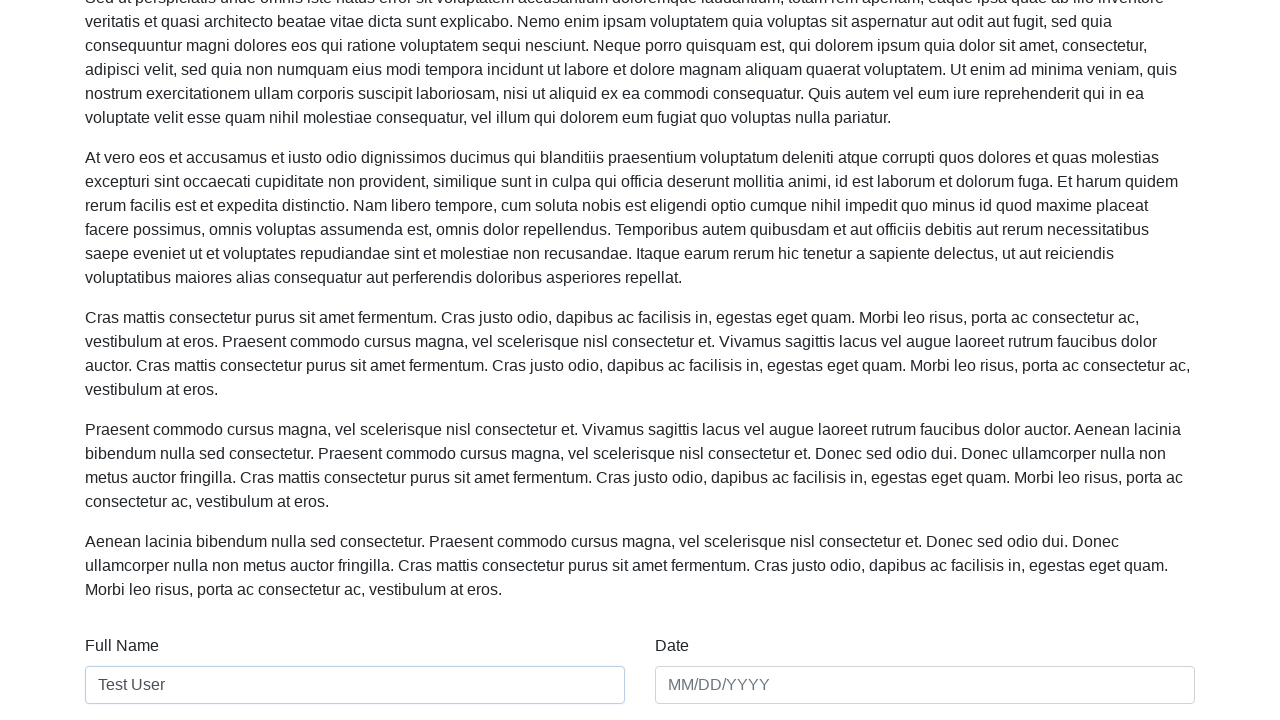

Located date input field
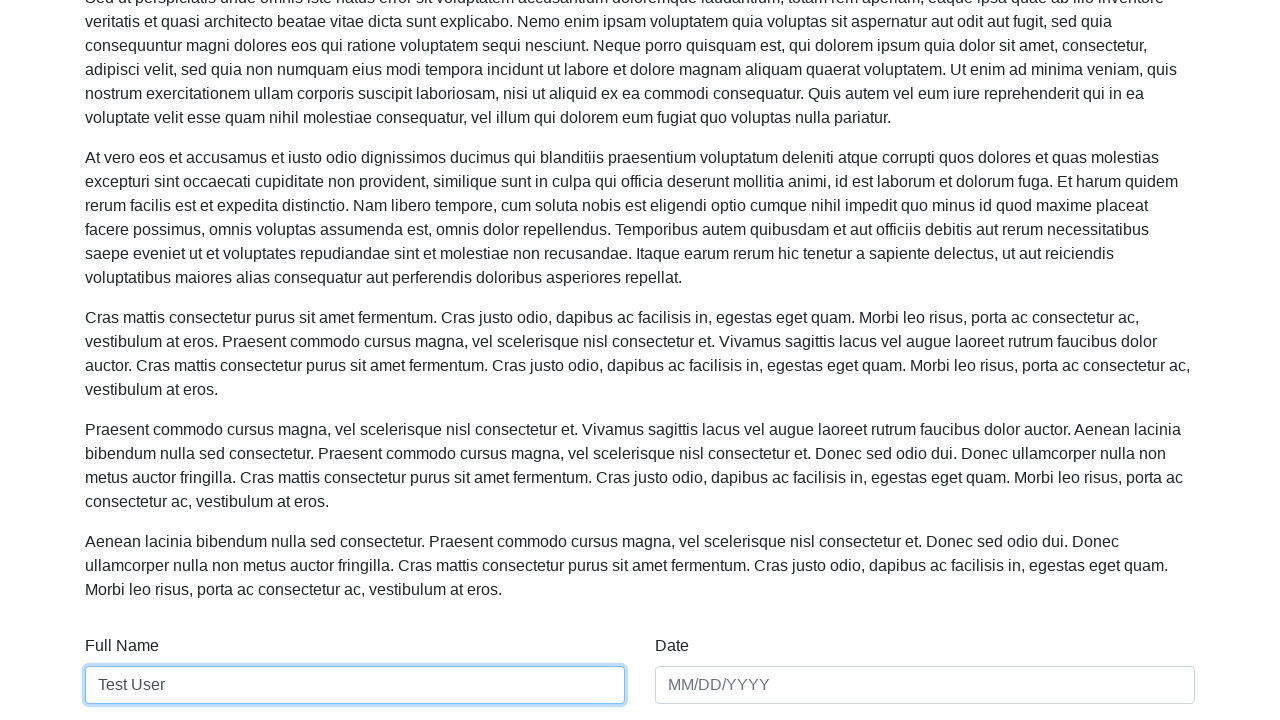

Scrolled date field into view
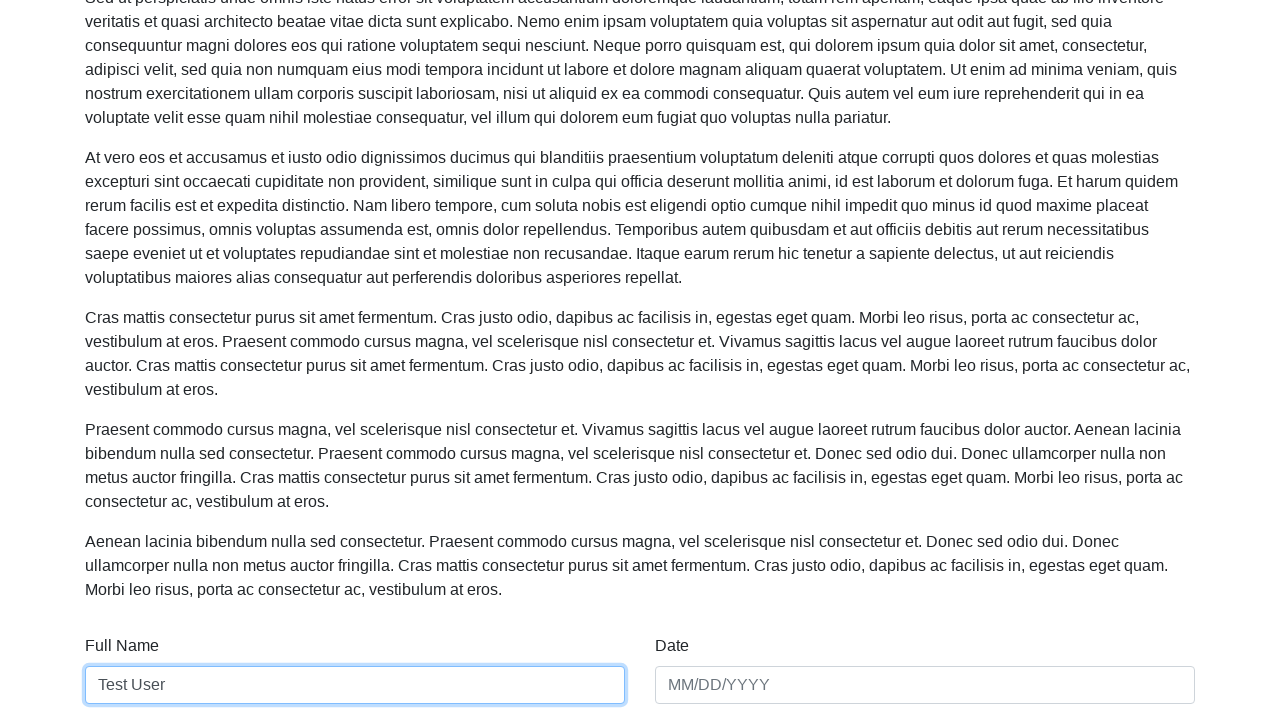

Filled date field with '01/01/2020' on #date
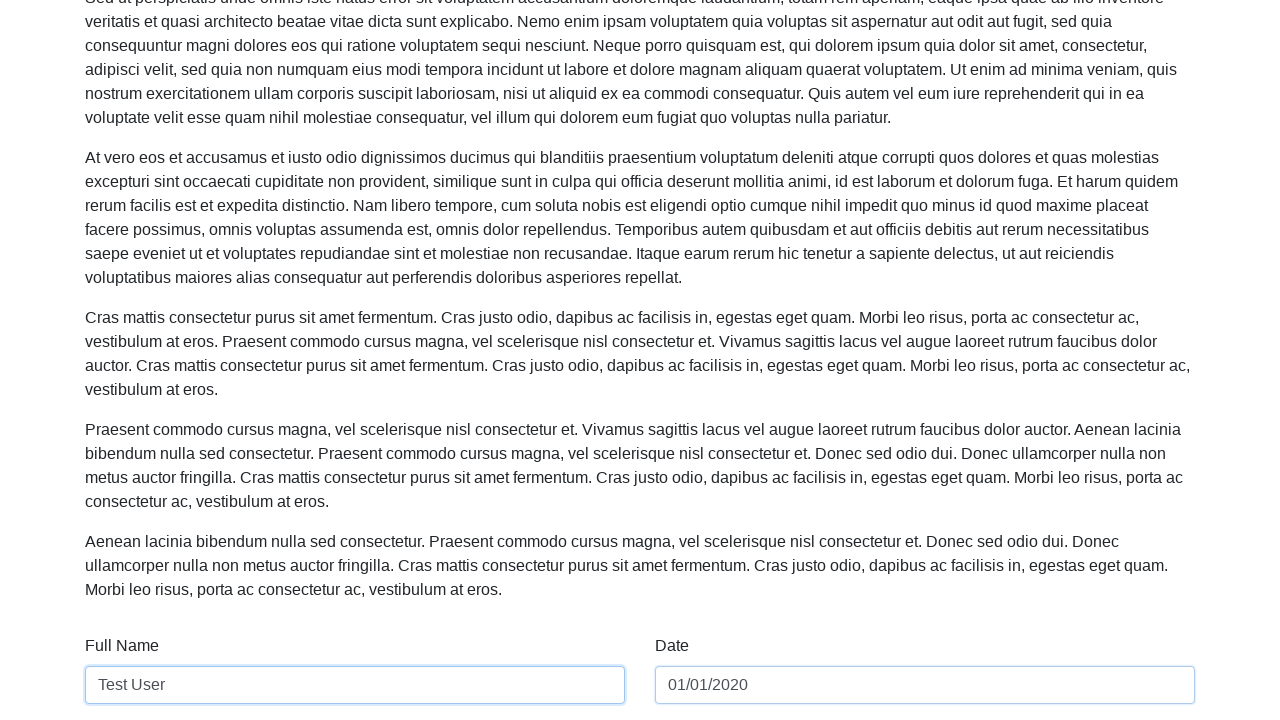

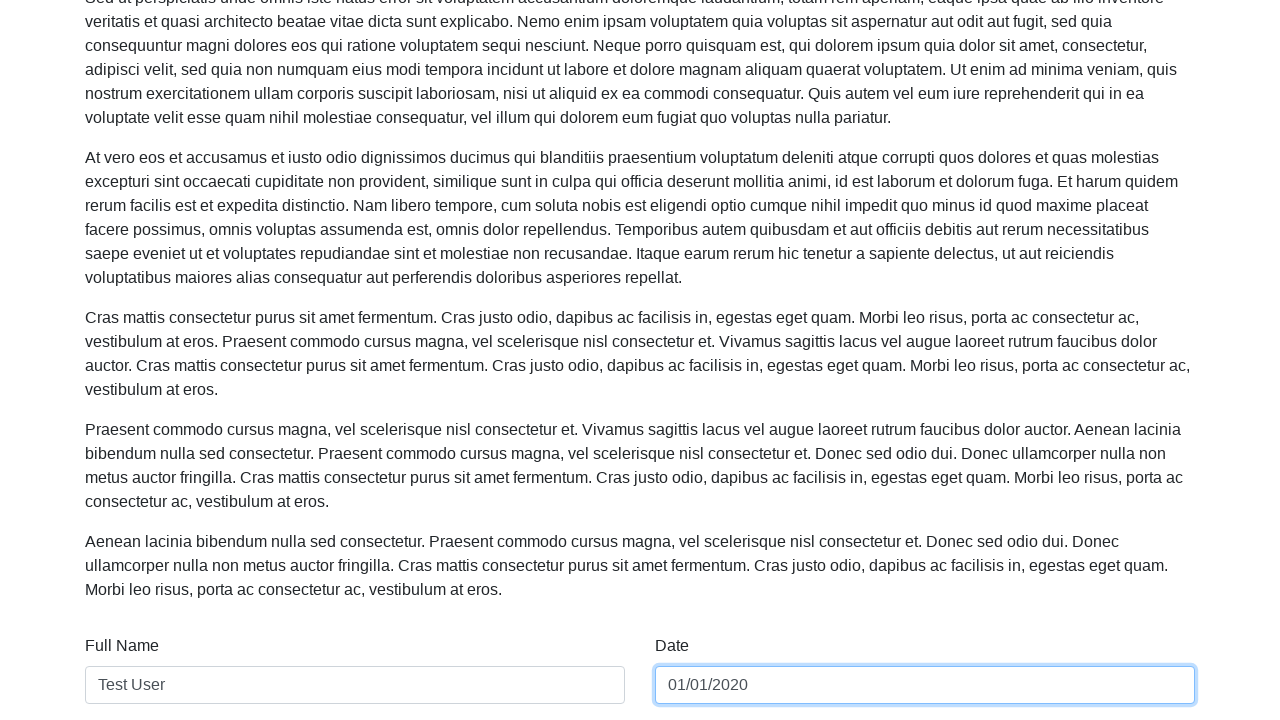